Tests that the toggle-all checkbox updates state when individual items are completed or cleared

Starting URL: https://demo.playwright.dev/todomvc

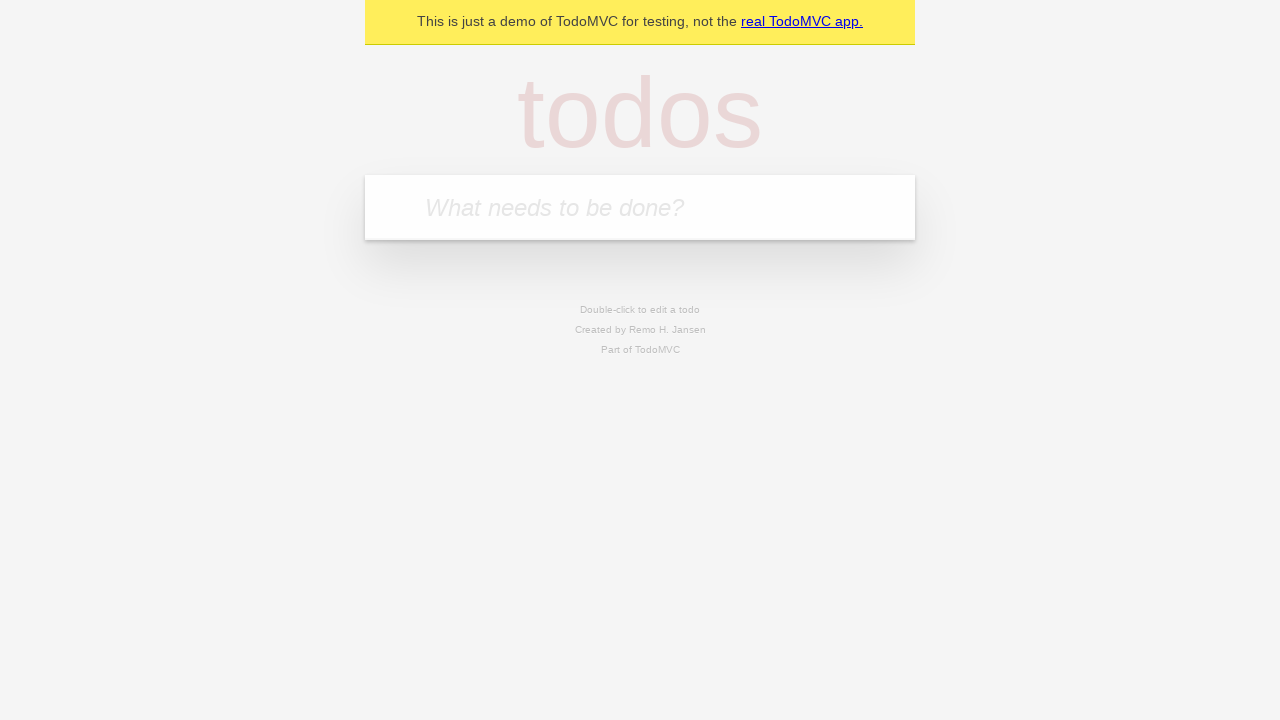

Filled new todo field with 'buy some cheese' on internal:attr=[placeholder="What needs to be done?"i]
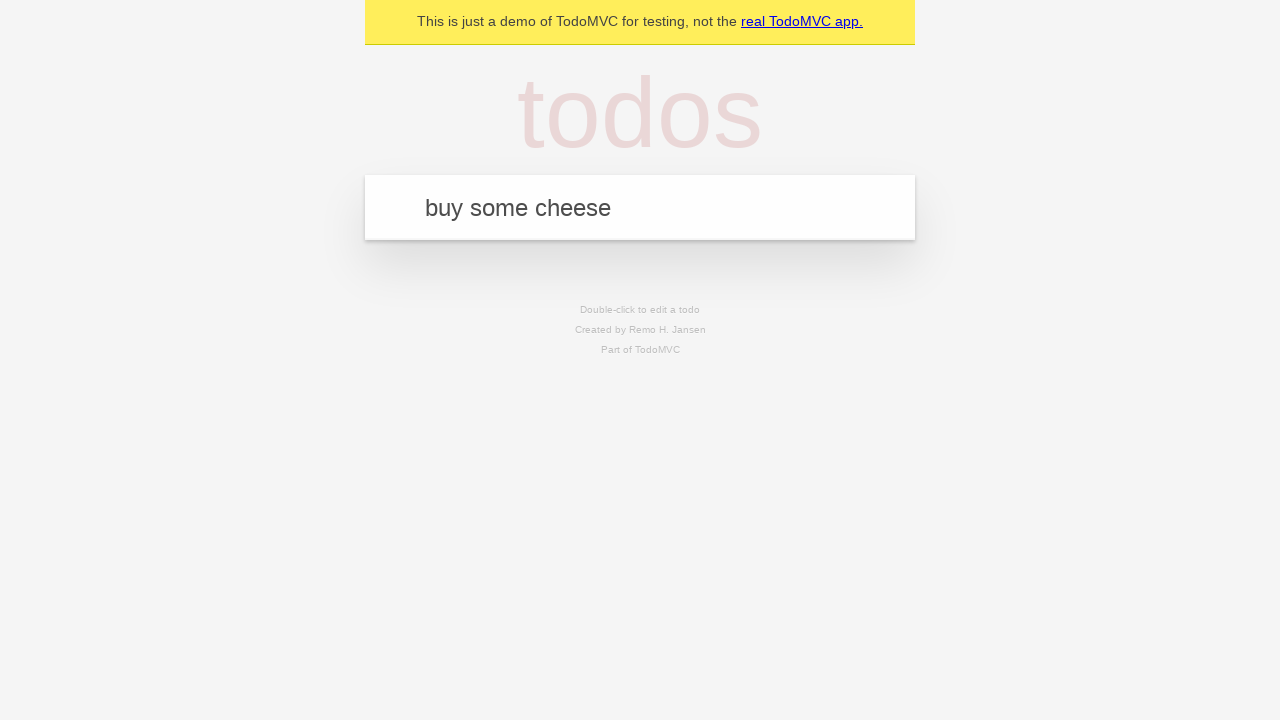

Pressed Enter to create todo 'buy some cheese' on internal:attr=[placeholder="What needs to be done?"i]
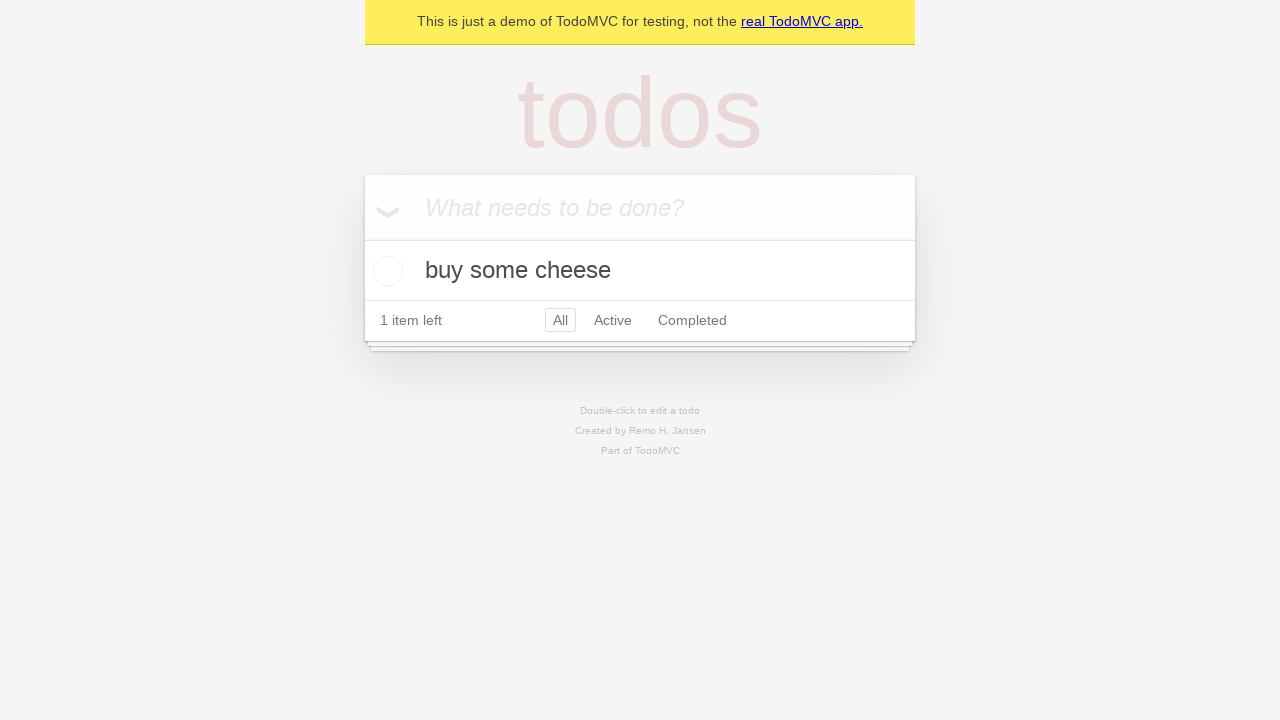

Filled new todo field with 'feed the cat' on internal:attr=[placeholder="What needs to be done?"i]
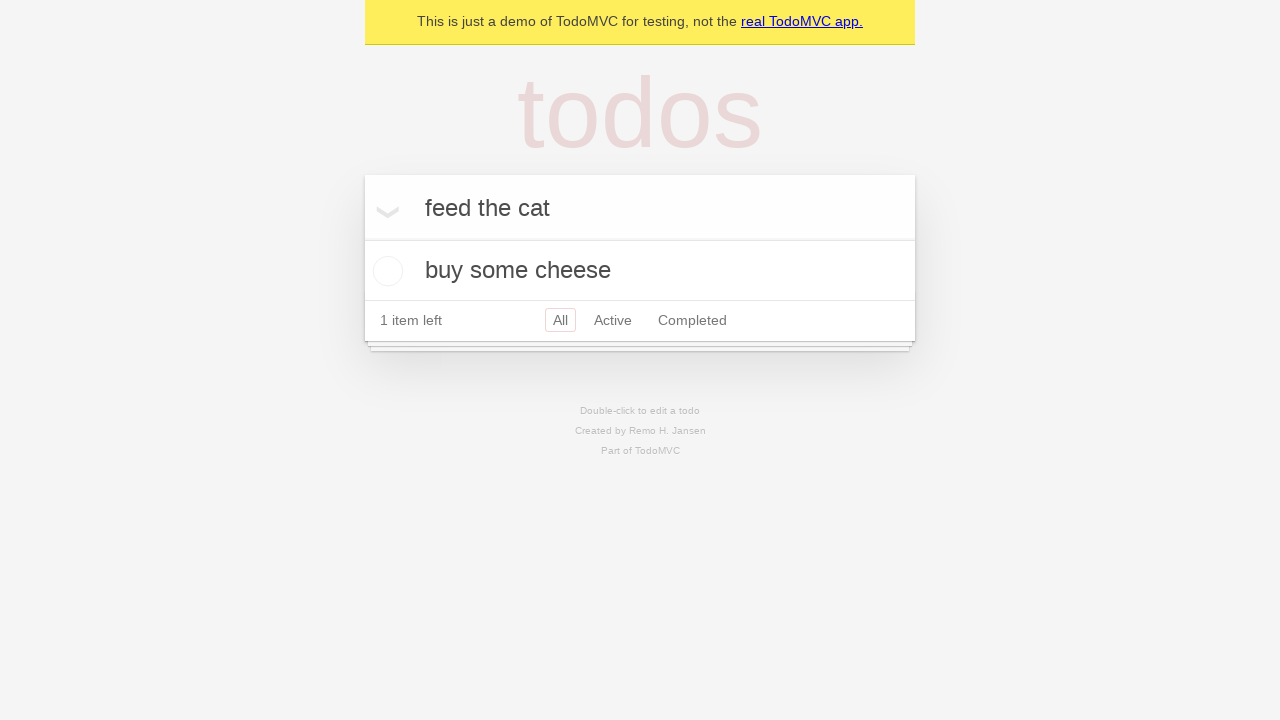

Pressed Enter to create todo 'feed the cat' on internal:attr=[placeholder="What needs to be done?"i]
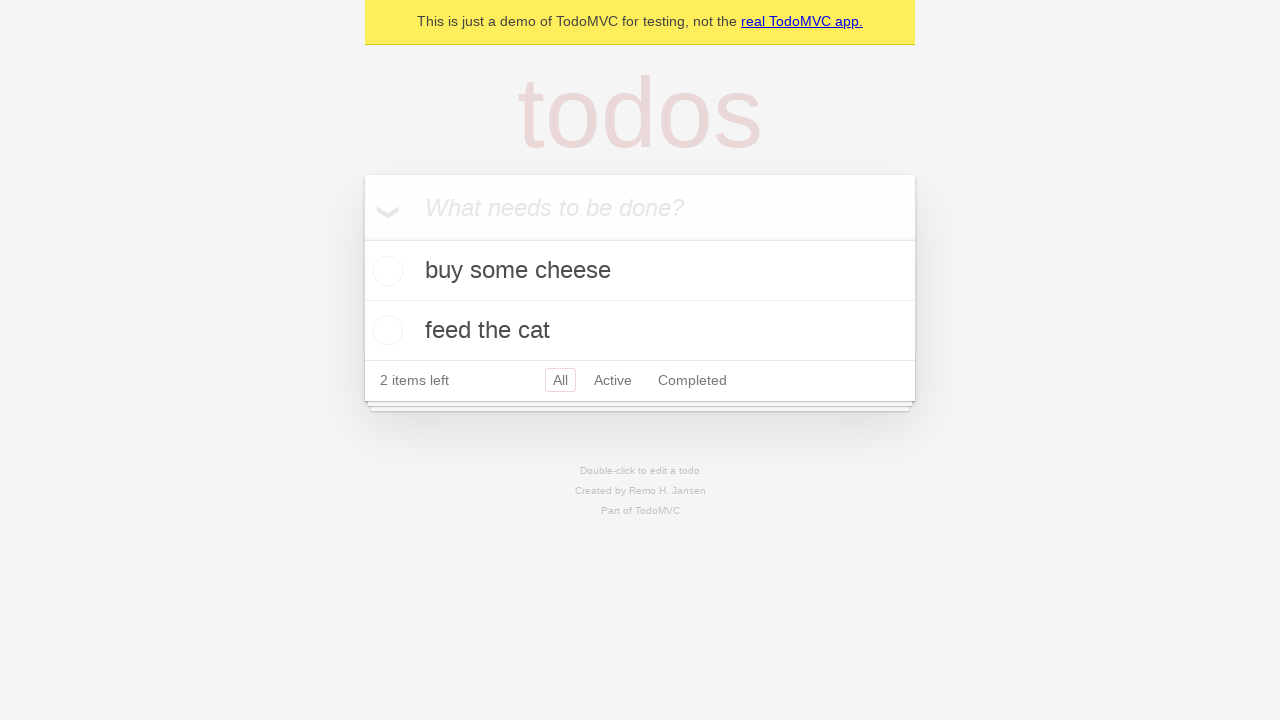

Filled new todo field with 'book a doctors appointment' on internal:attr=[placeholder="What needs to be done?"i]
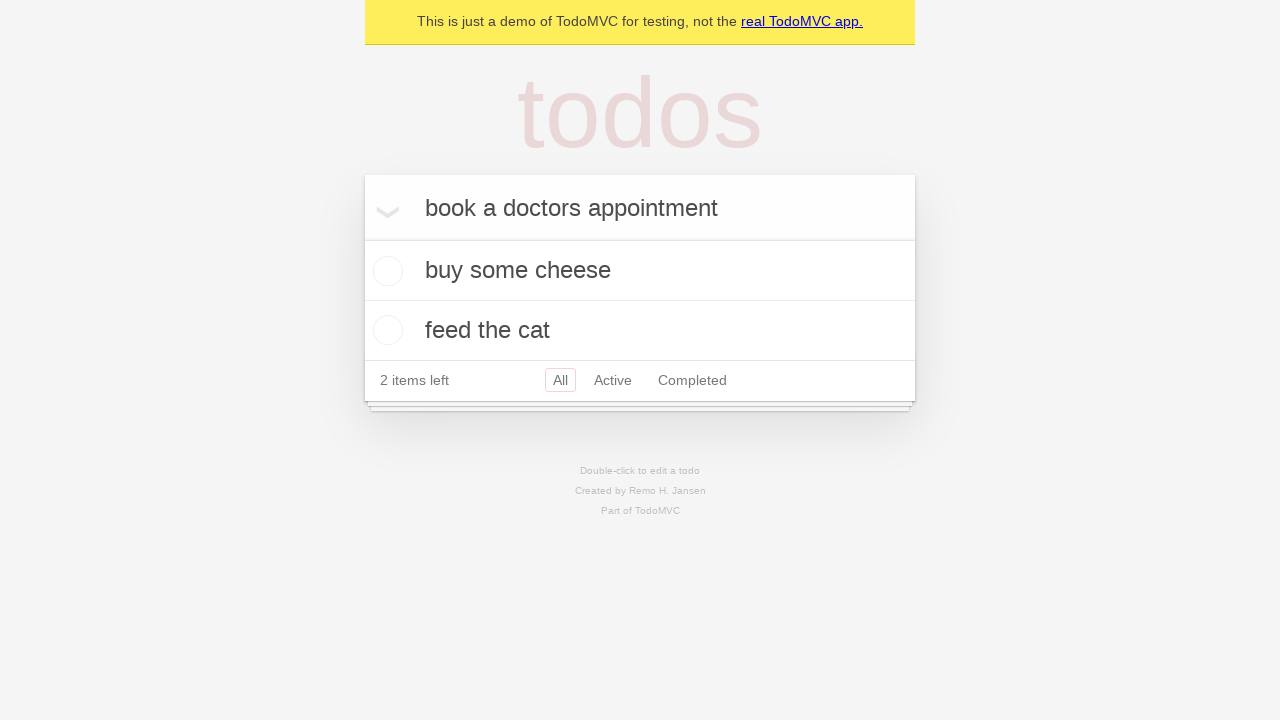

Pressed Enter to create todo 'book a doctors appointment' on internal:attr=[placeholder="What needs to be done?"i]
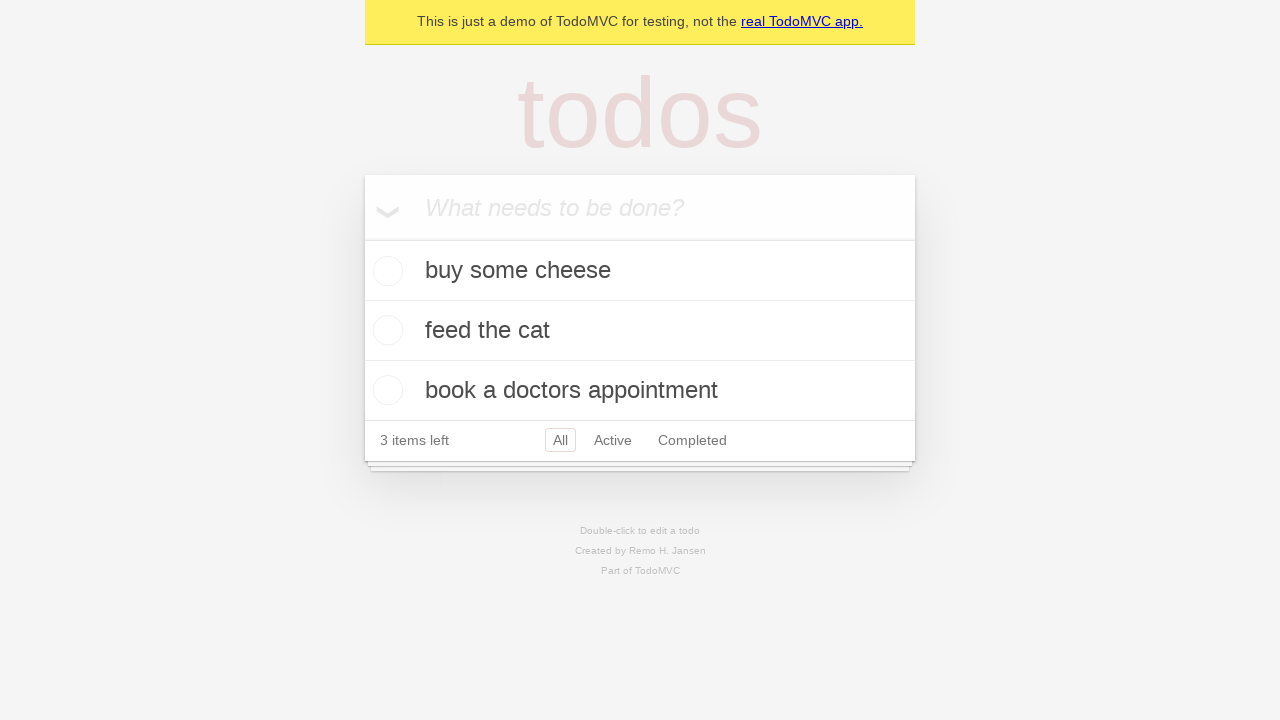

Checked toggle-all checkbox to mark all todos as complete at (362, 238) on internal:label="Mark all as complete"i
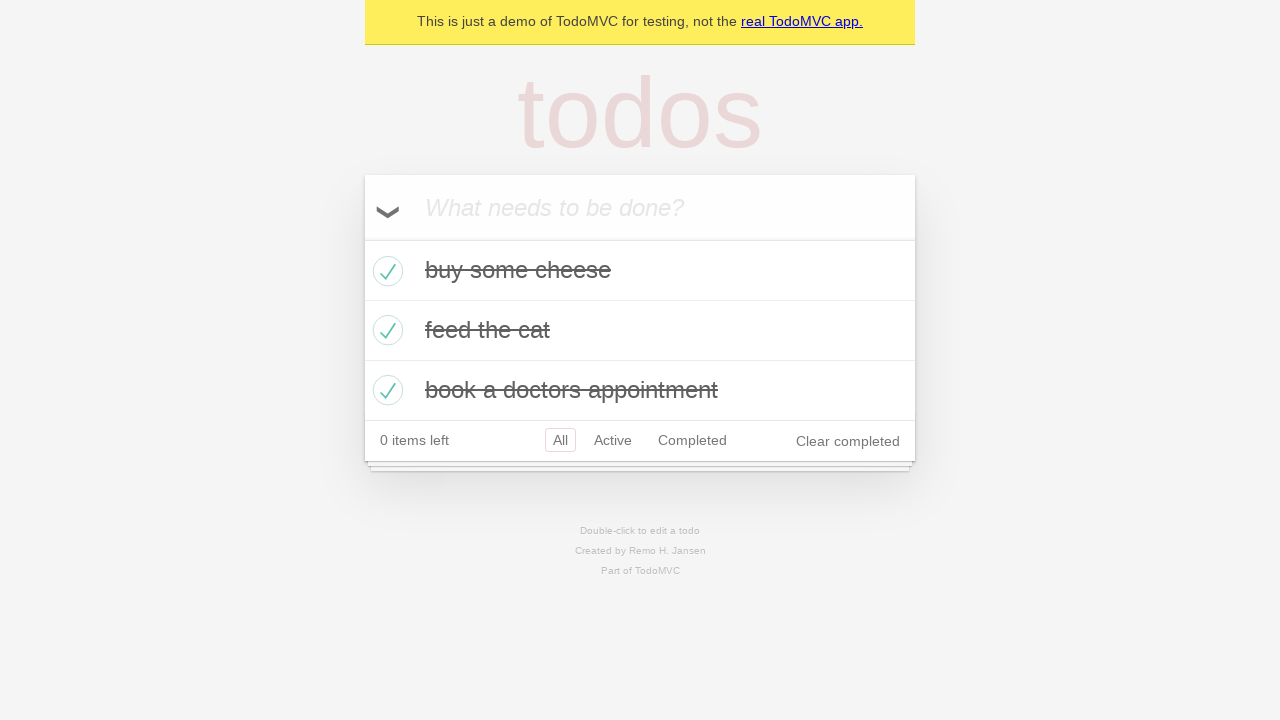

Unchecked the first todo item at (385, 271) on internal:testid=[data-testid="todo-item"s] >> nth=0 >> internal:role=checkbox
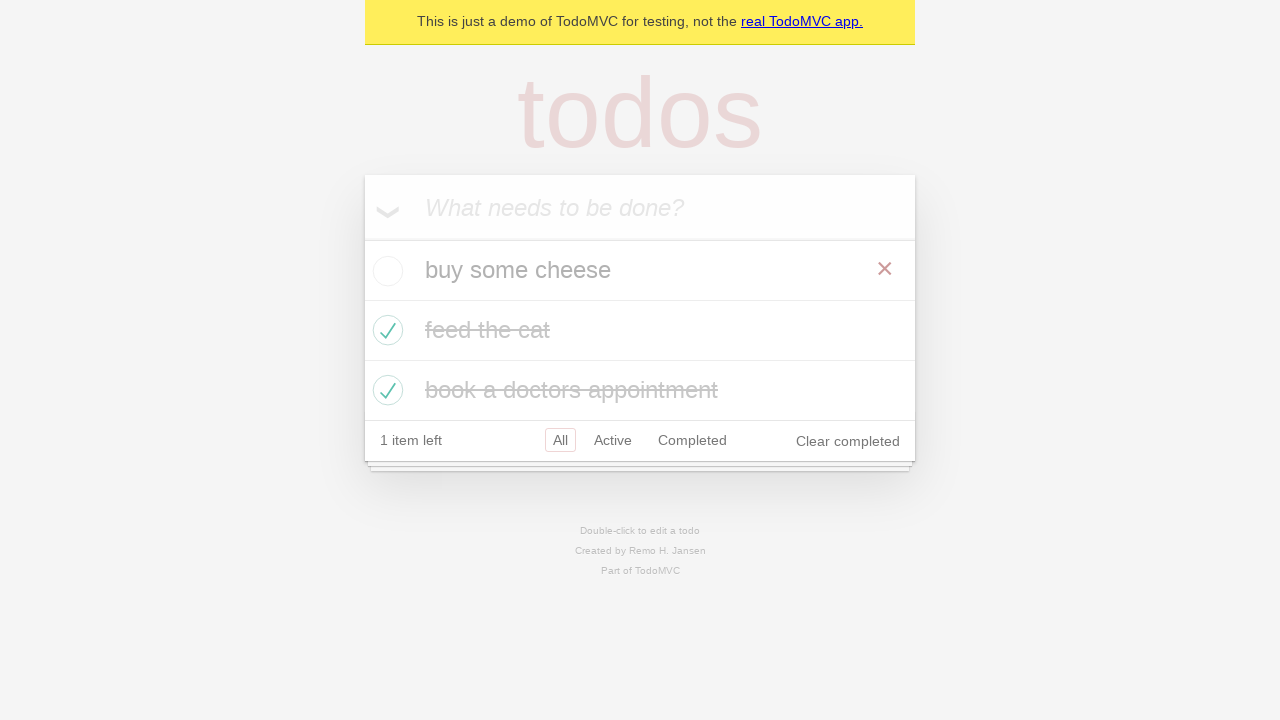

Checked the first todo item again at (385, 271) on internal:testid=[data-testid="todo-item"s] >> nth=0 >> internal:role=checkbox
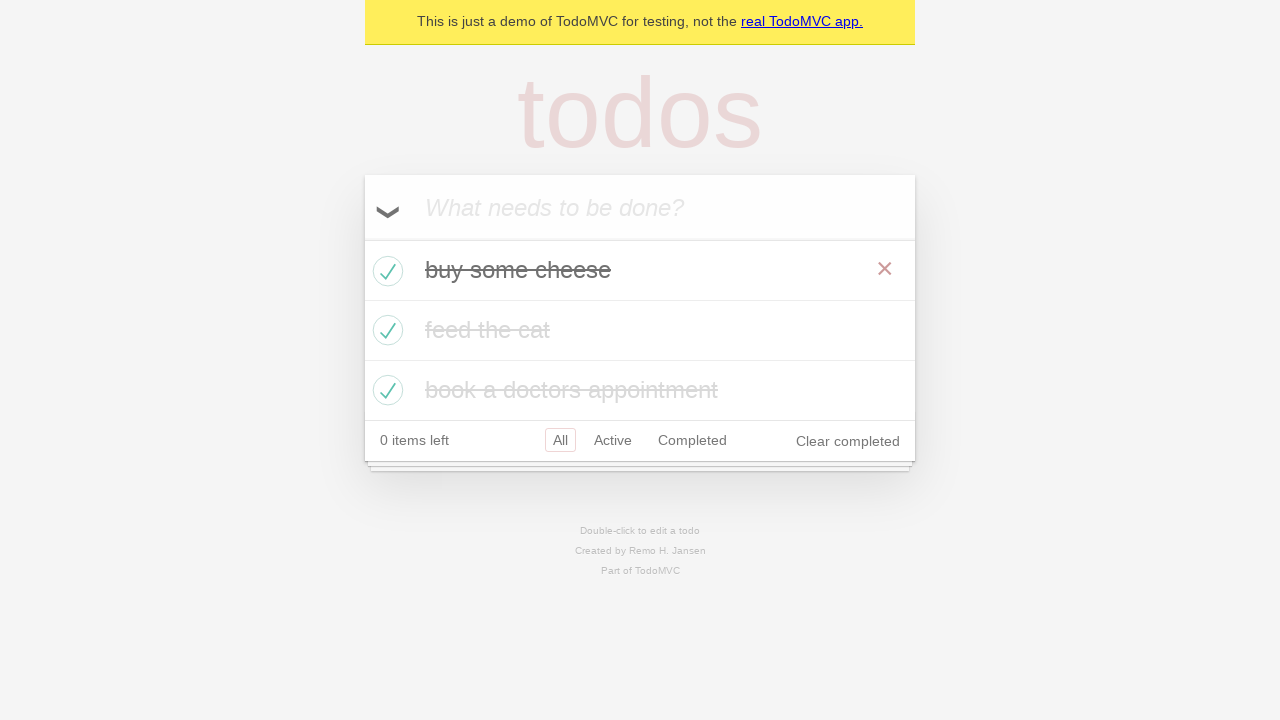

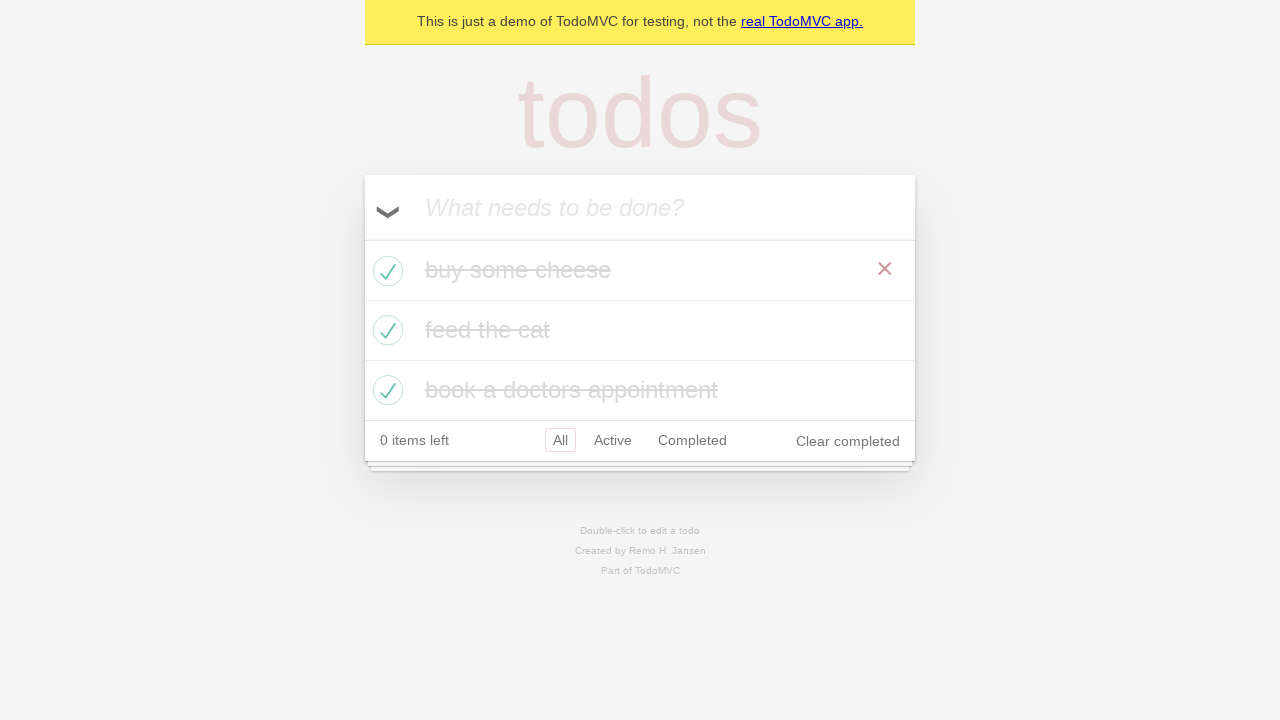